Tests that the textarea can be cleared after entering text

Starting URL: https://codebeautify.org/html-textarea-generator

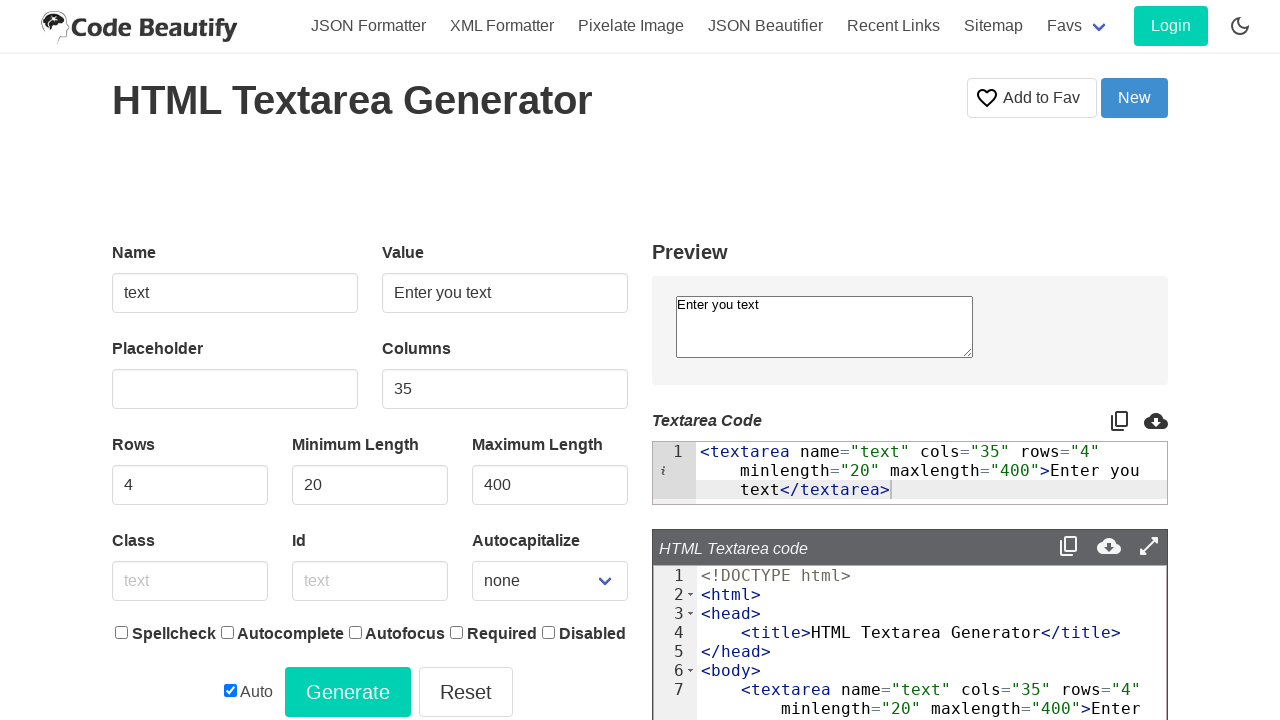

Filled textarea with 'Test' on textarea[name='text']
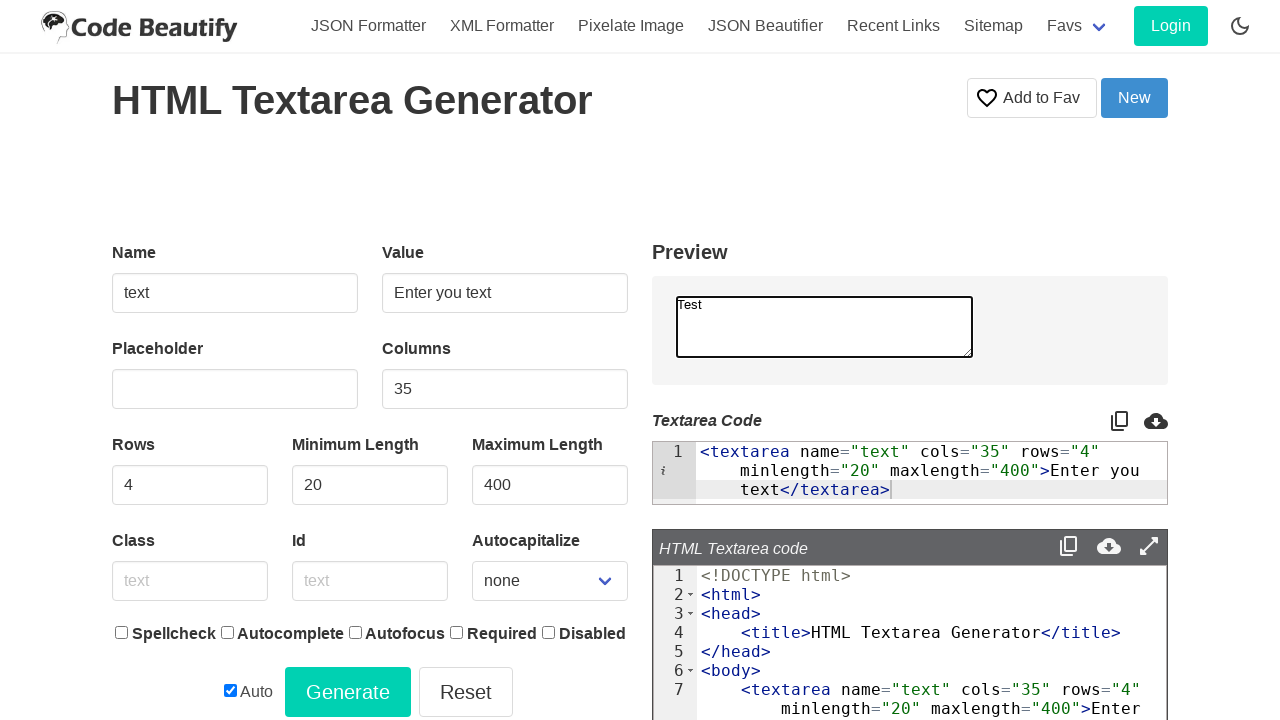

Cleared the textarea on textarea[name='text']
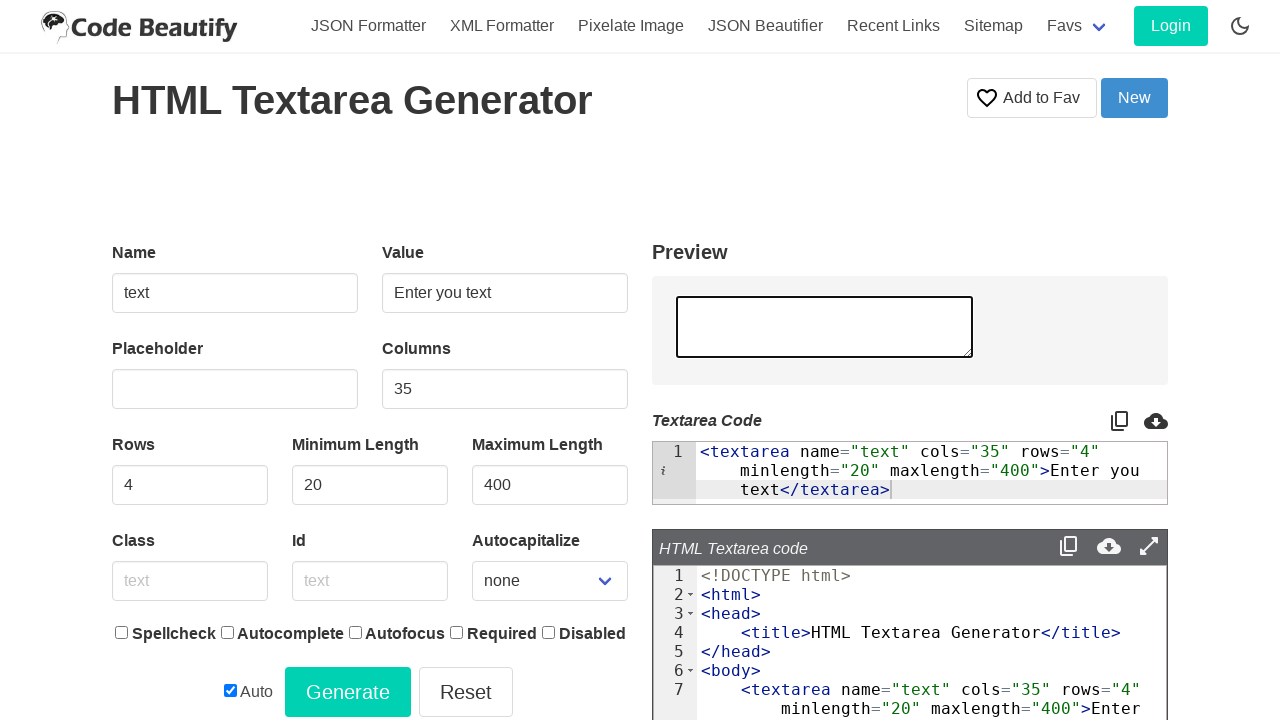

Retrieved textarea value to verify it was cleared
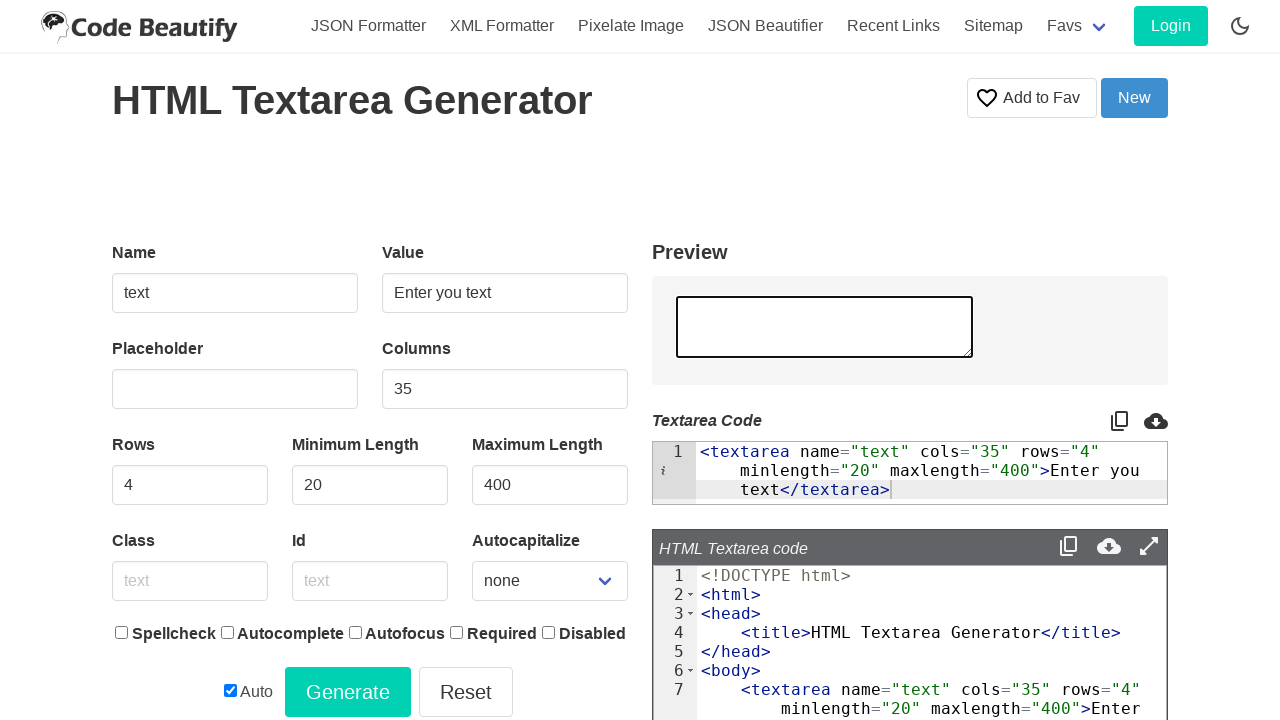

Assertion passed: textarea is empty
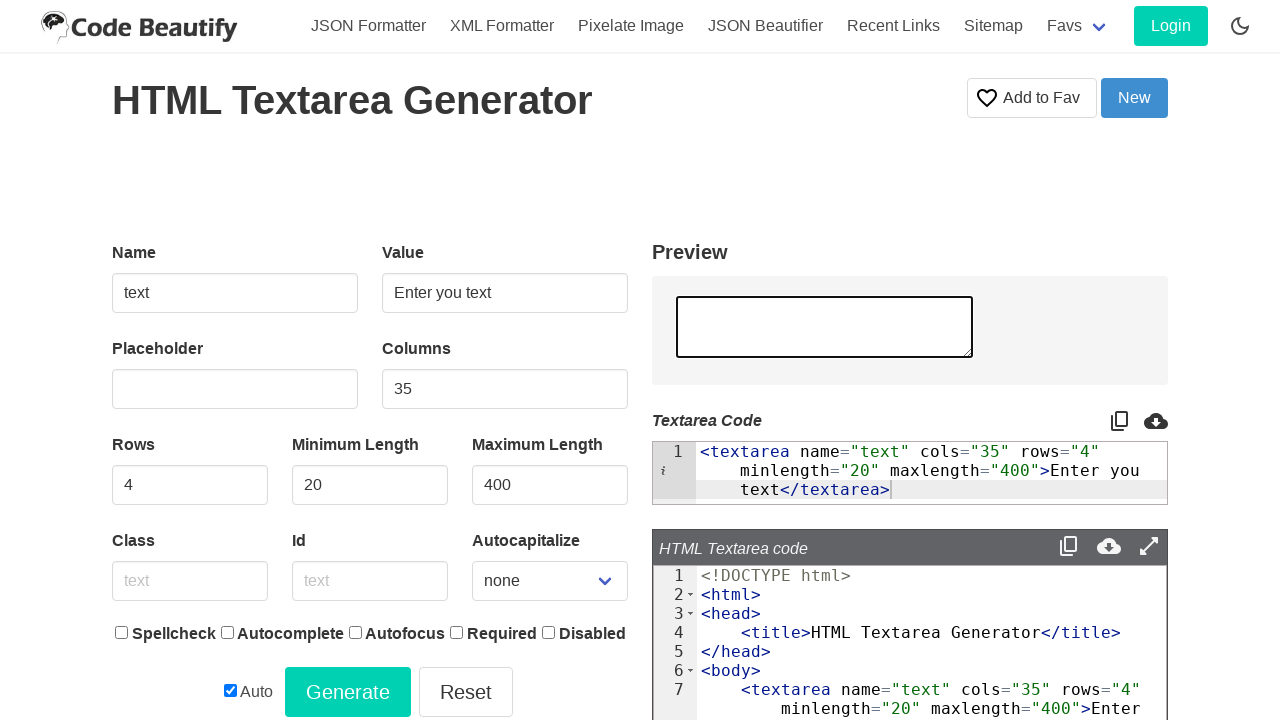

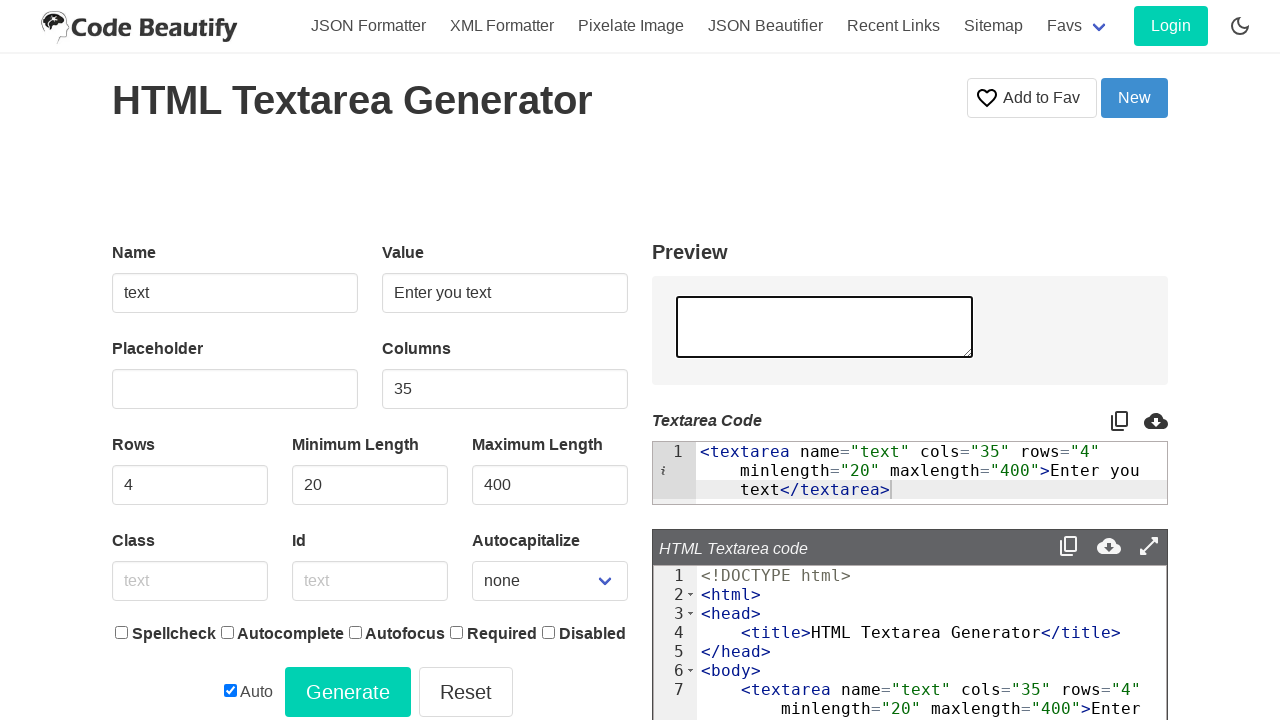